Tests that the header and paragraph text on the Disappearing Elements page match expected values

Starting URL: https://the-internet.herokuapp.com/

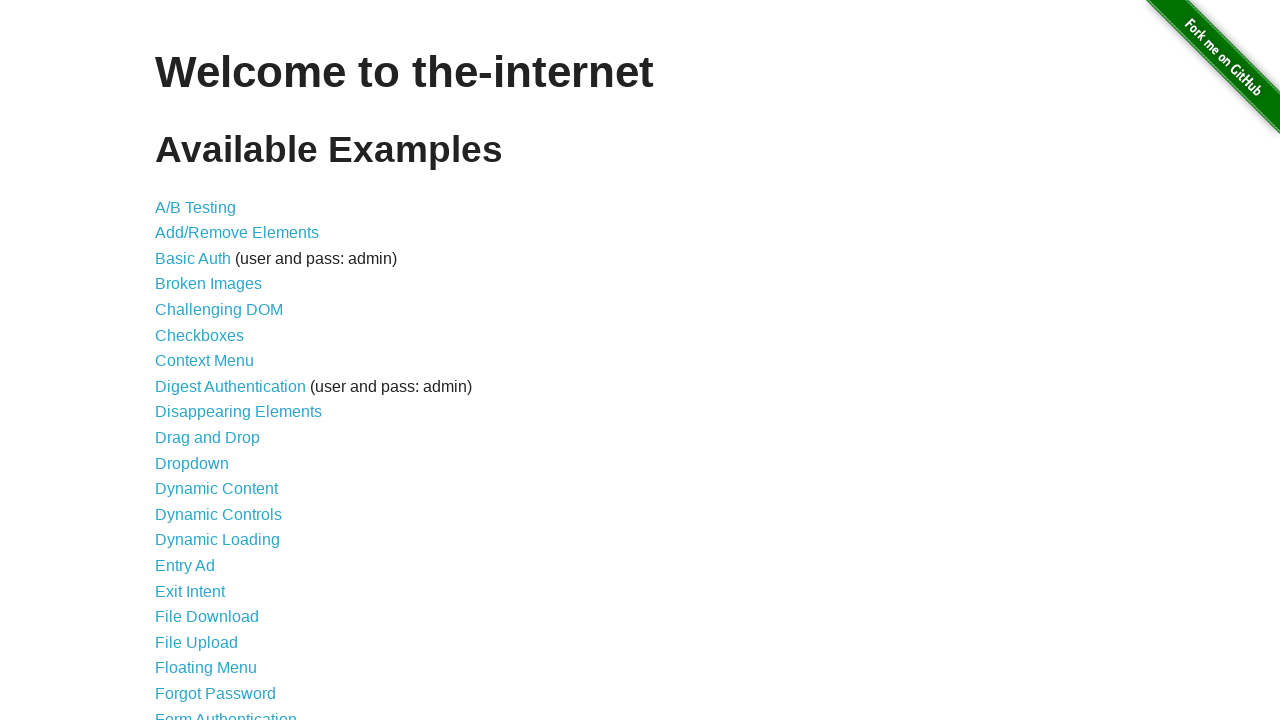

Clicked on Disappearing Elements link at (238, 412) on xpath=/html/body/div[2]/div/ul/li[9]/a
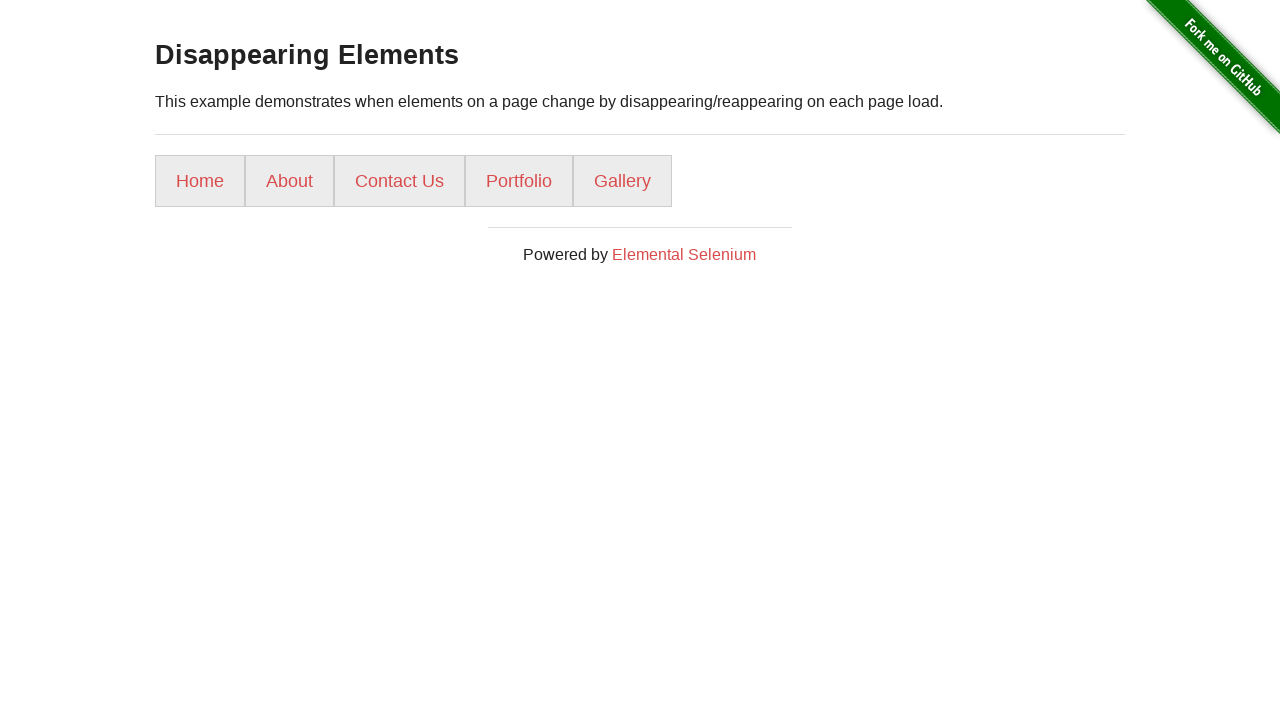

Waited for h3 header to load
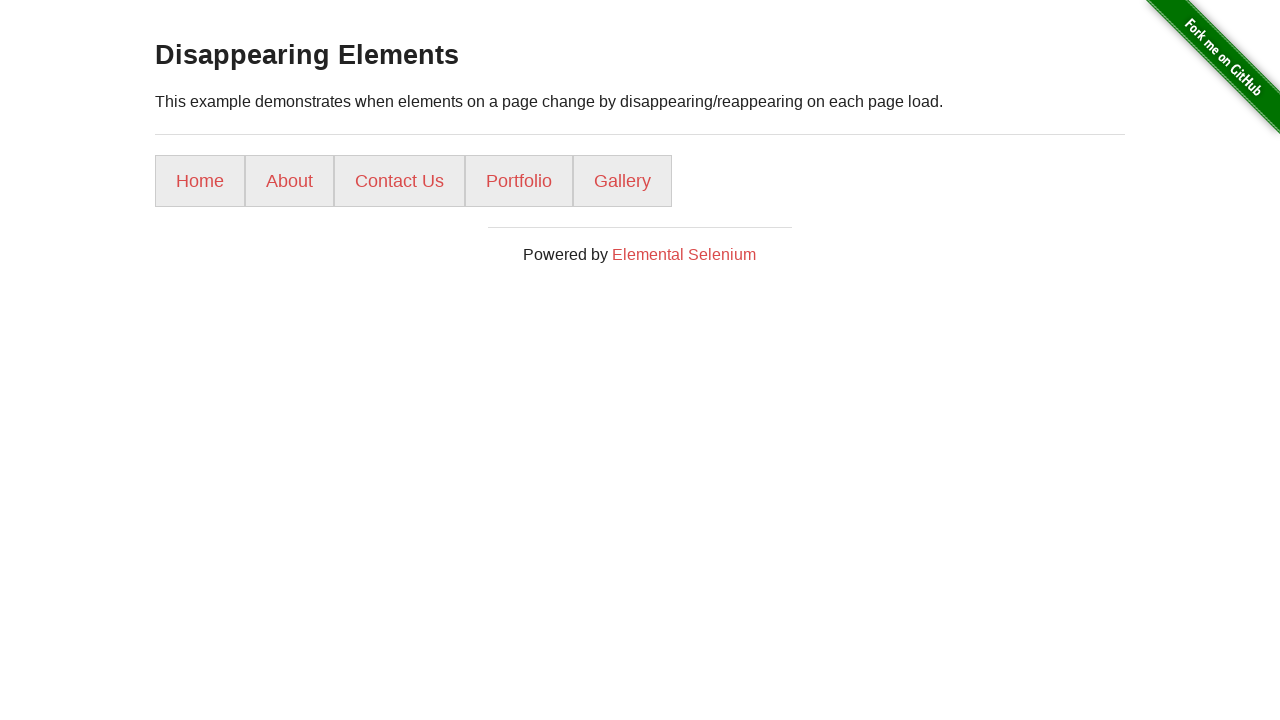

Retrieved header text content
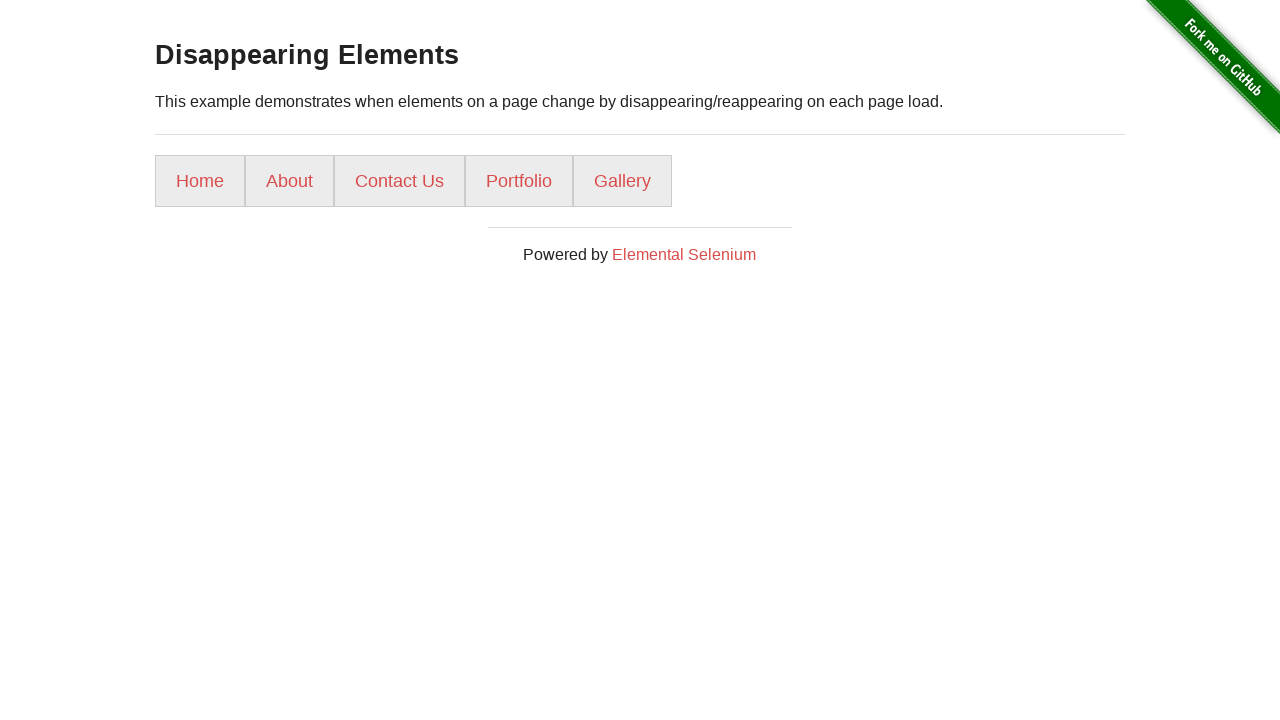

Verified header text matches 'Disappearing Elements'
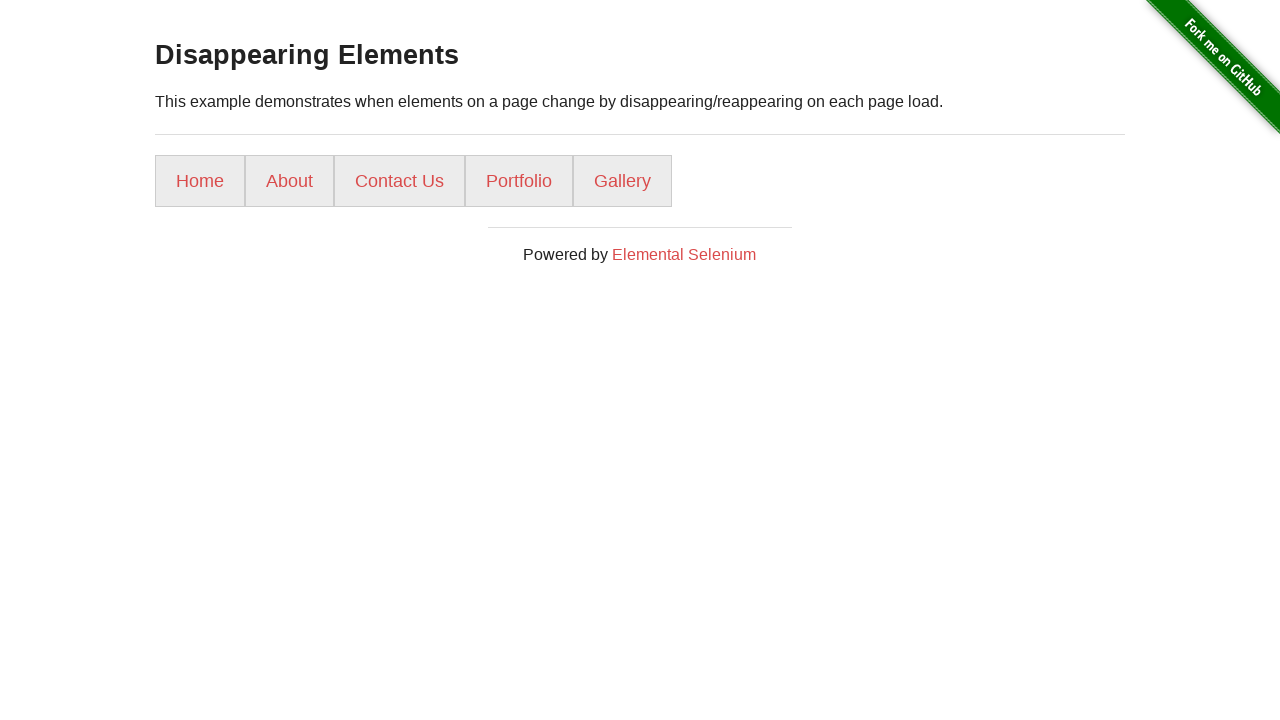

Retrieved paragraph text content
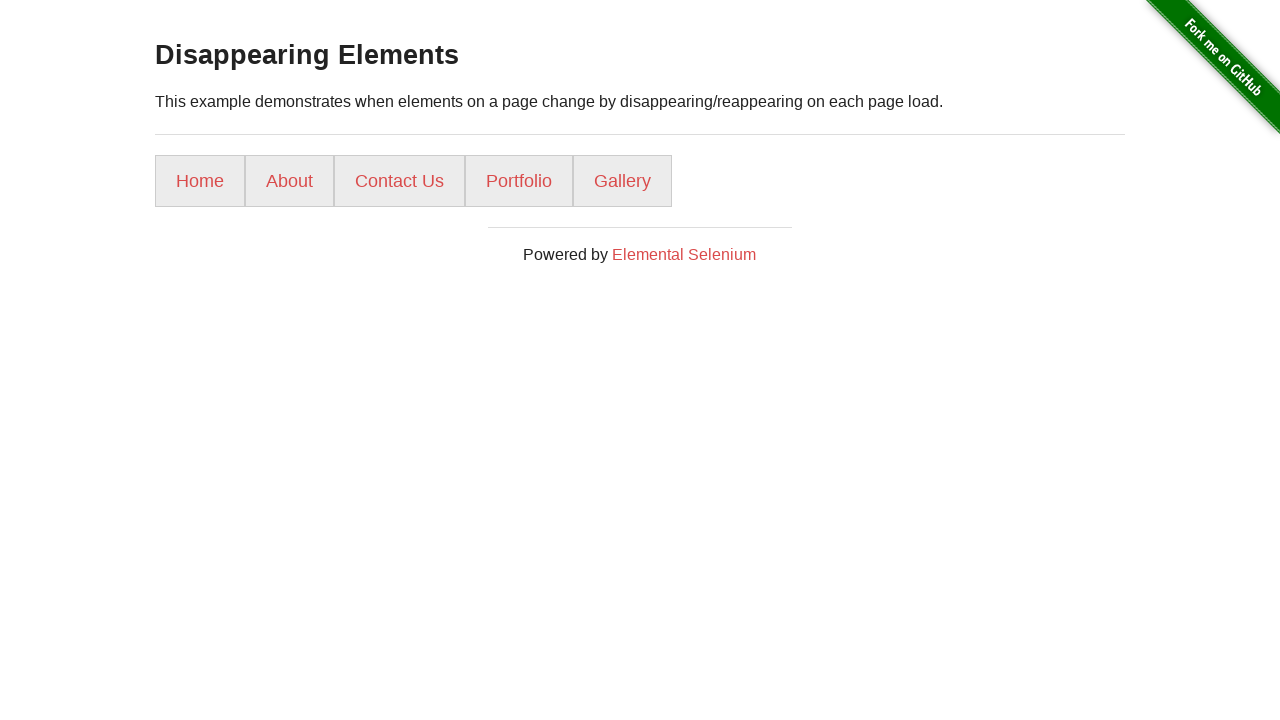

Verified paragraph text matches expected content about disappearing/reappearing elements
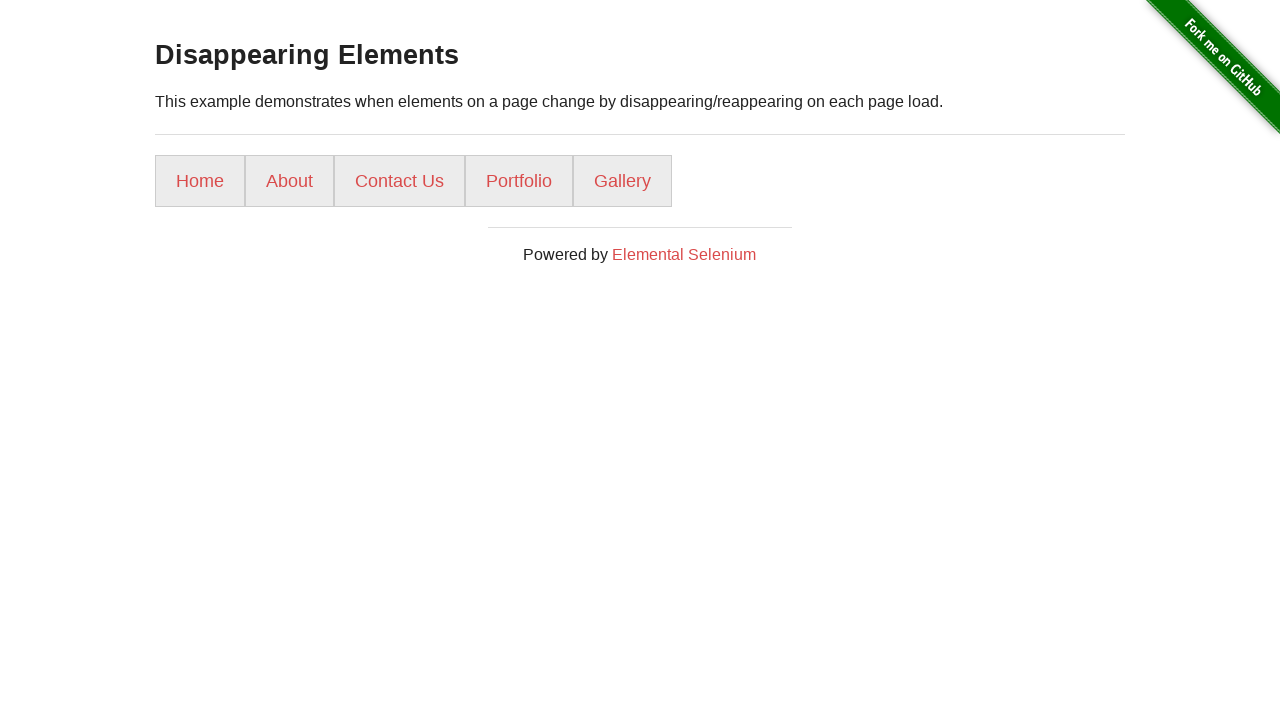

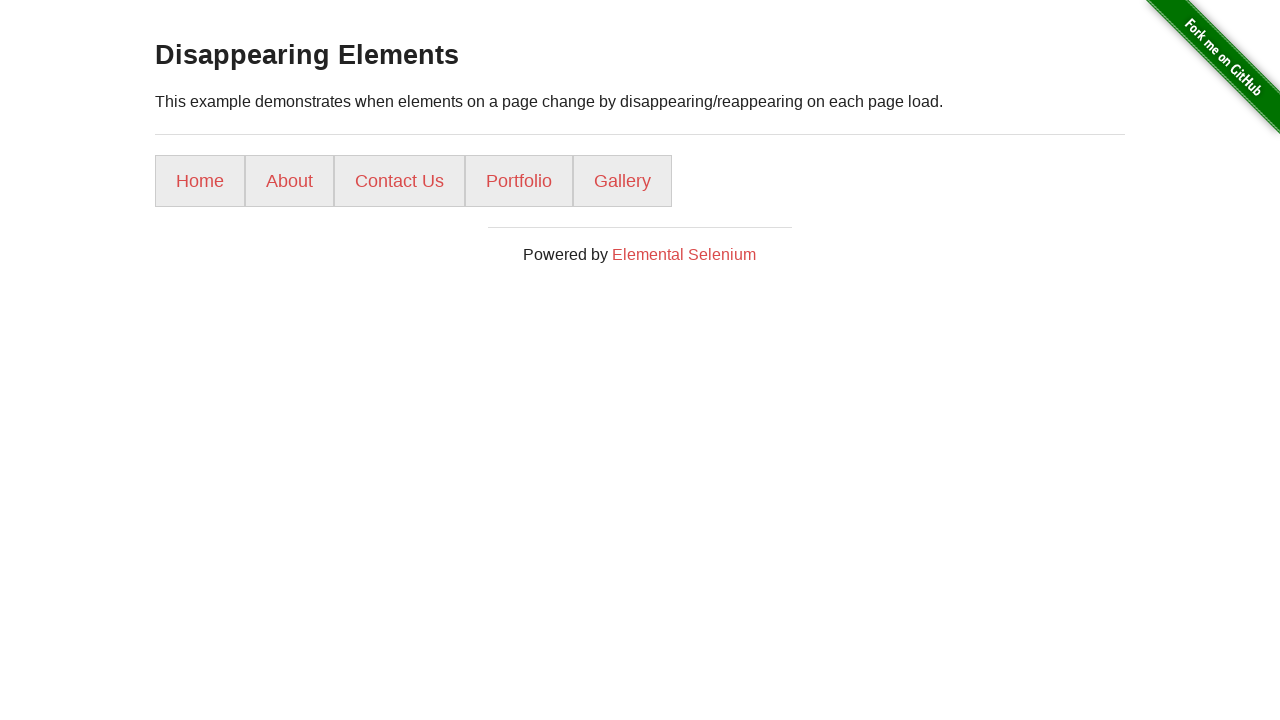